Tests clicking functionality by navigating to a test page and clicking on a link with text "compendiumdev"

Starting URL: http://www.omayo.blogspot.com

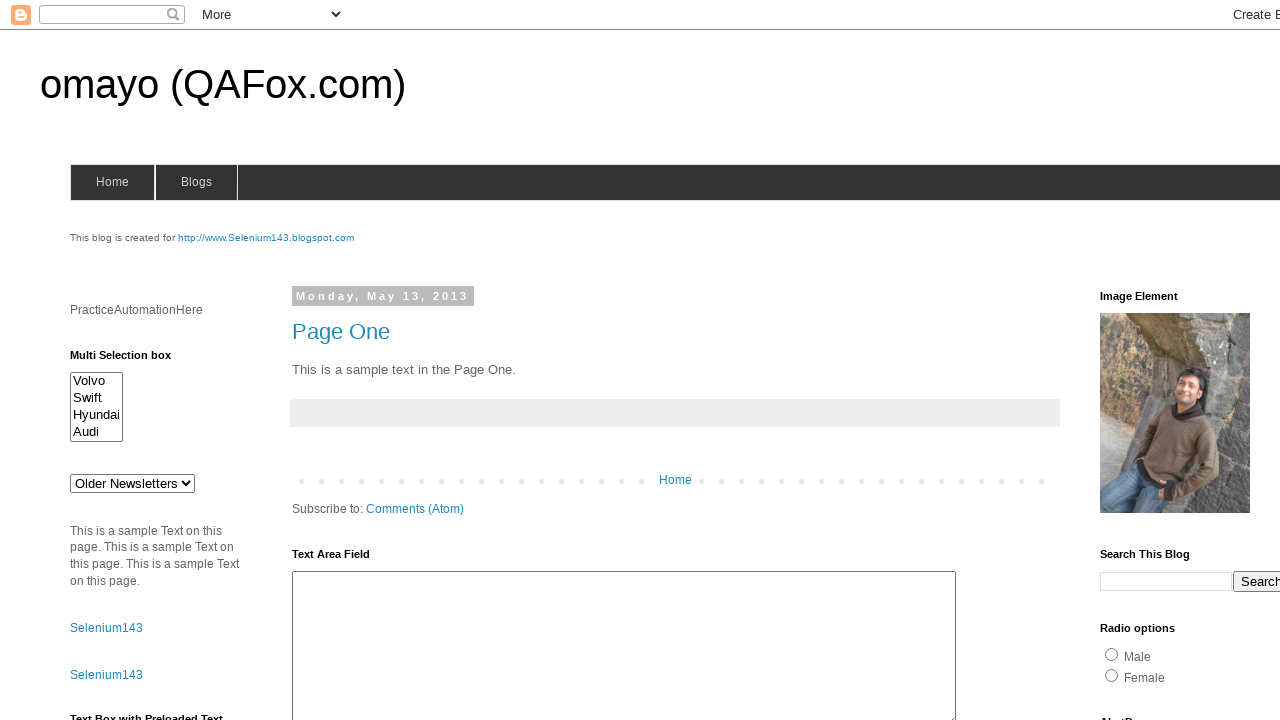

Waited for page to reach domcontentloaded state
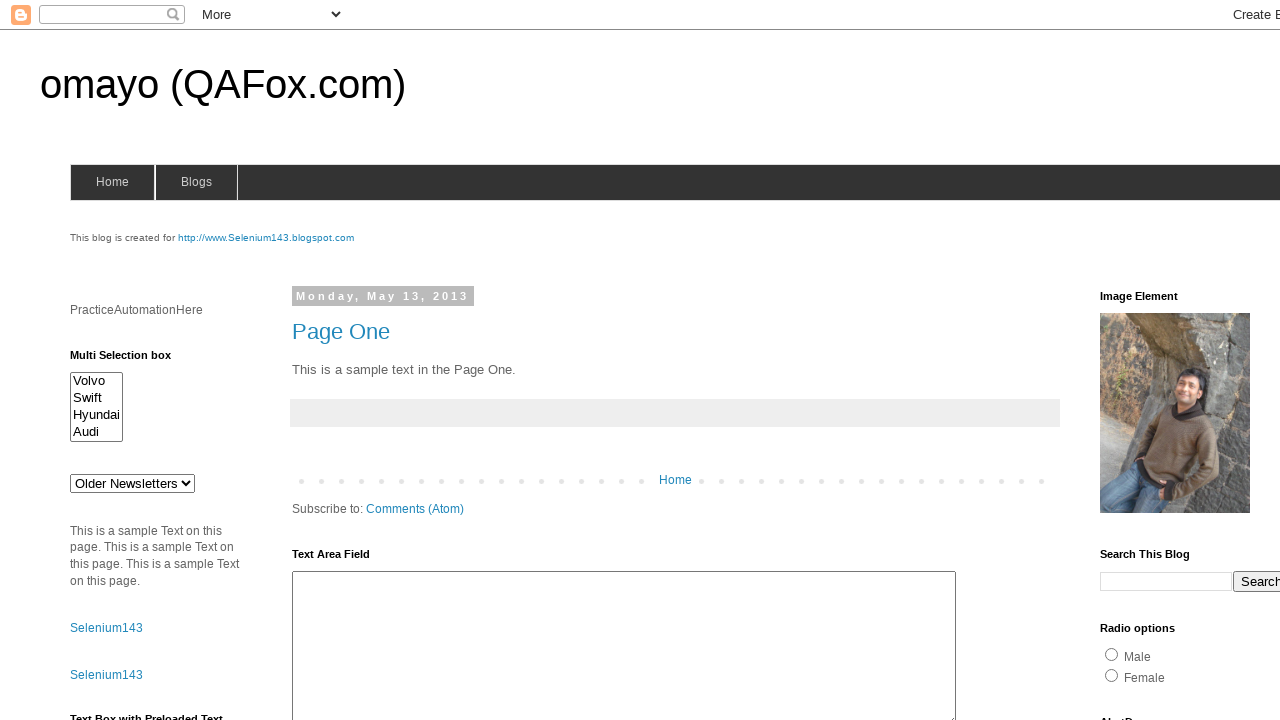

Clicked on link with text 'compendiumdev' at (1160, 360) on text=compendiumdev
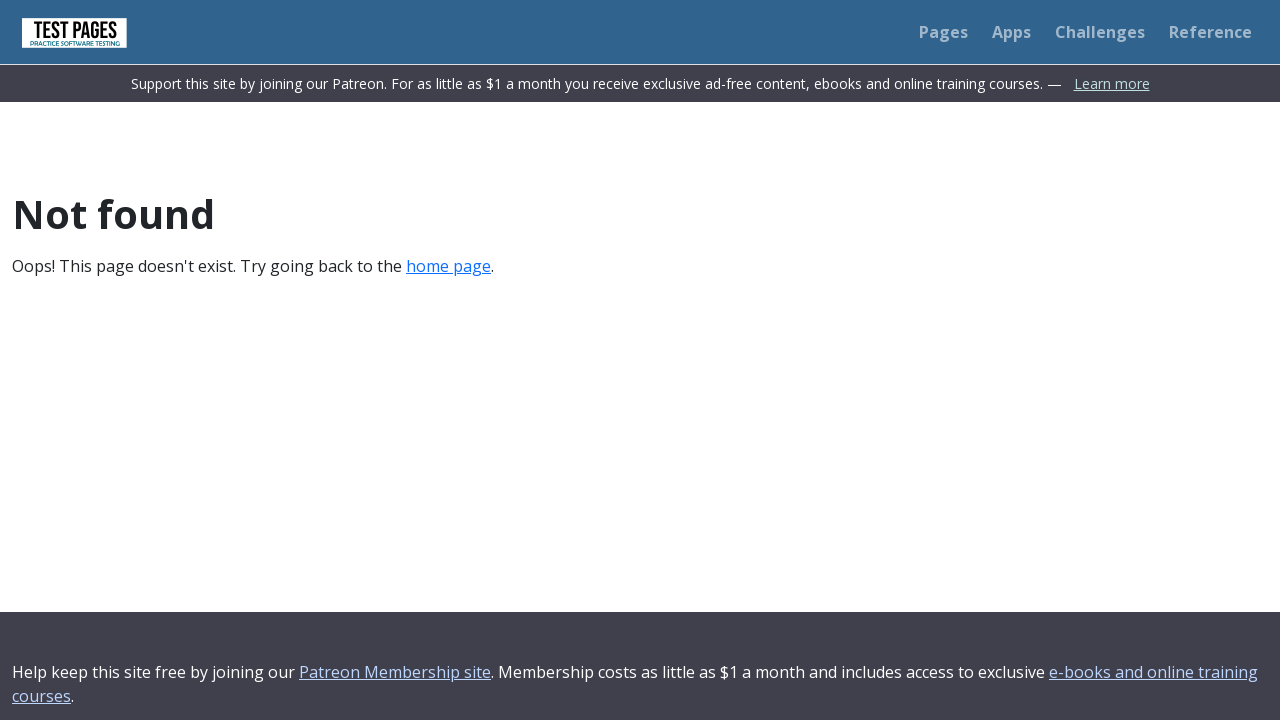

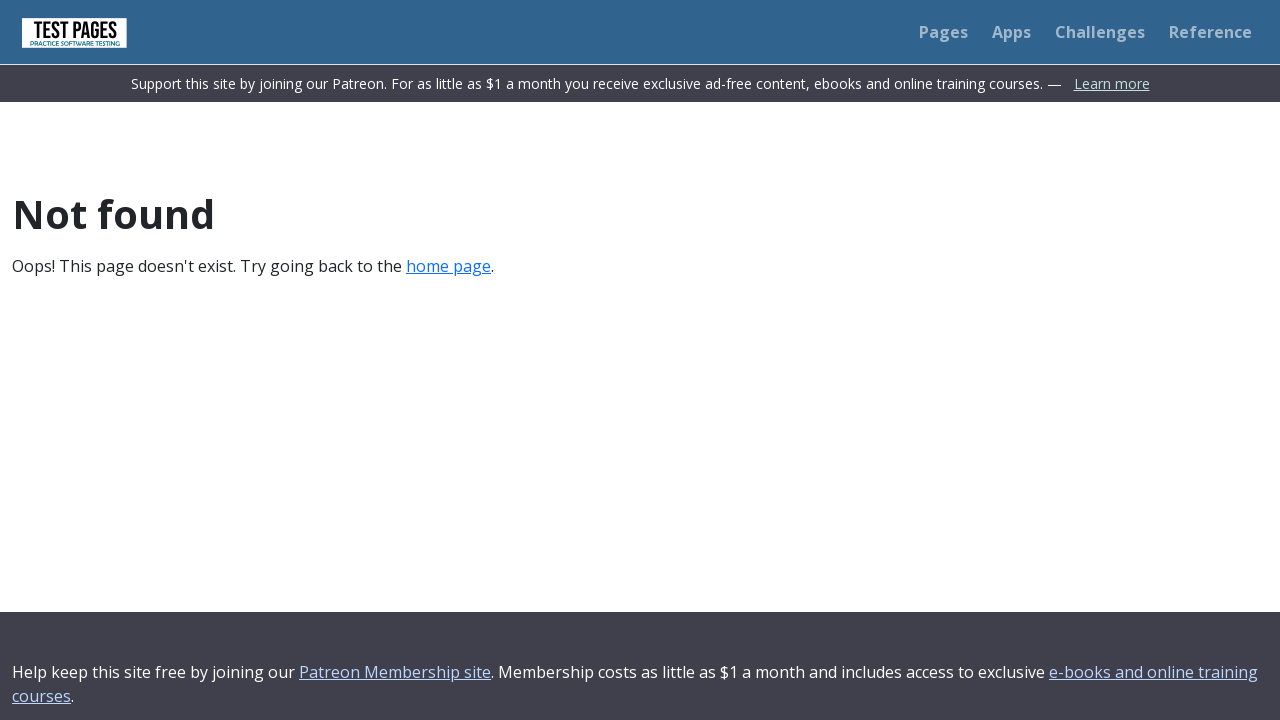